Tests jQuery UI menu navigation by clicking through nested menu items (Enabled > Downloads > PDF)

Starting URL: https://the-internet.herokuapp.com/jqueryui/menu#

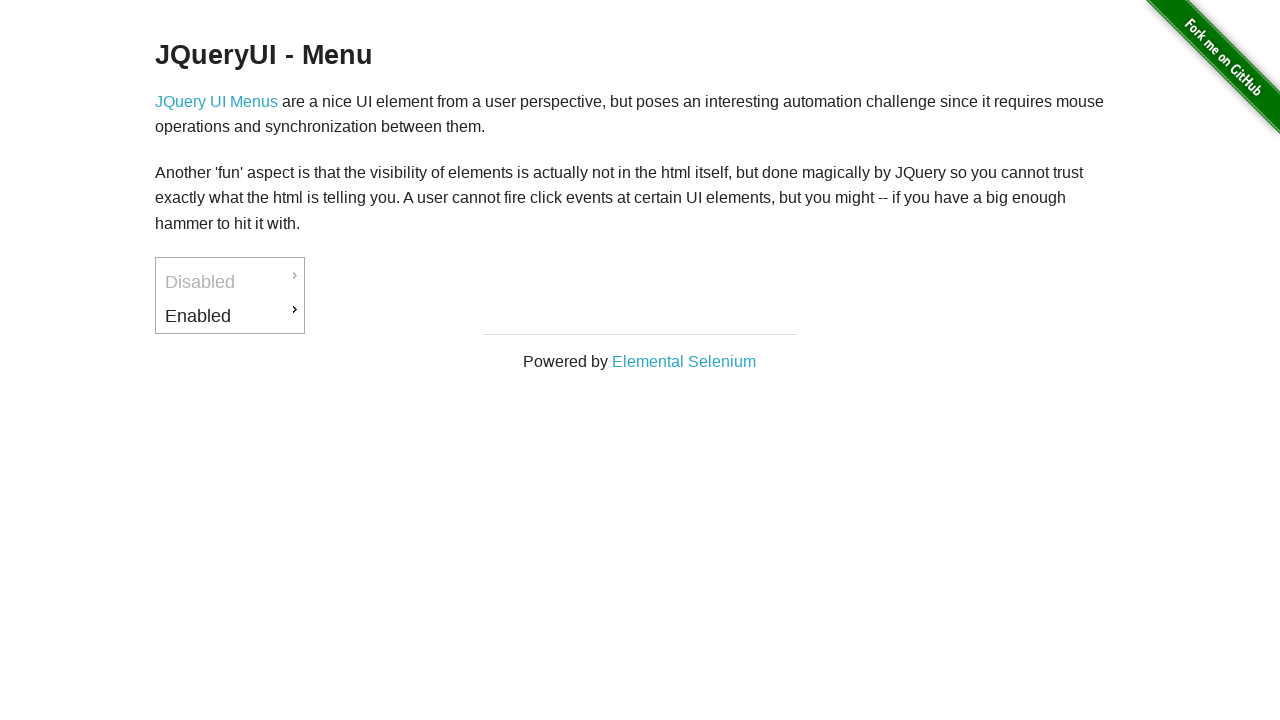

Clicked 'Enabled' menu item at (230, 316) on a:text('Enabled')
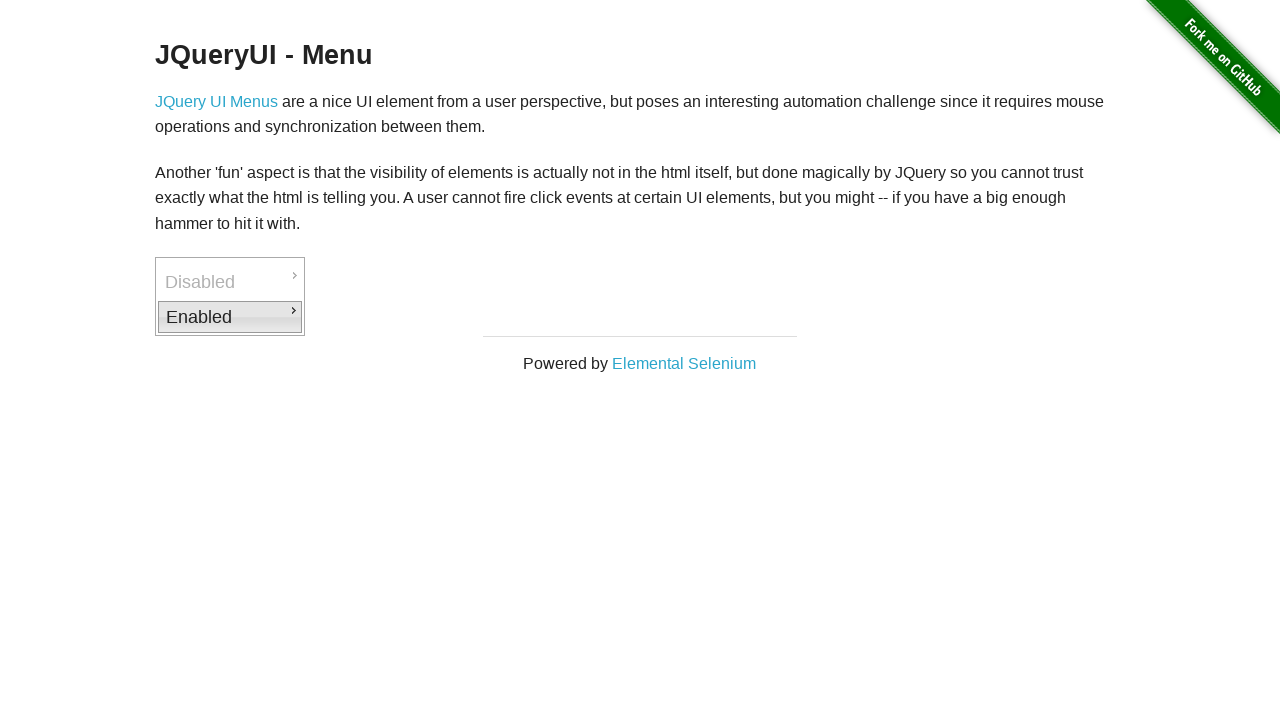

Waited for submenu to appear
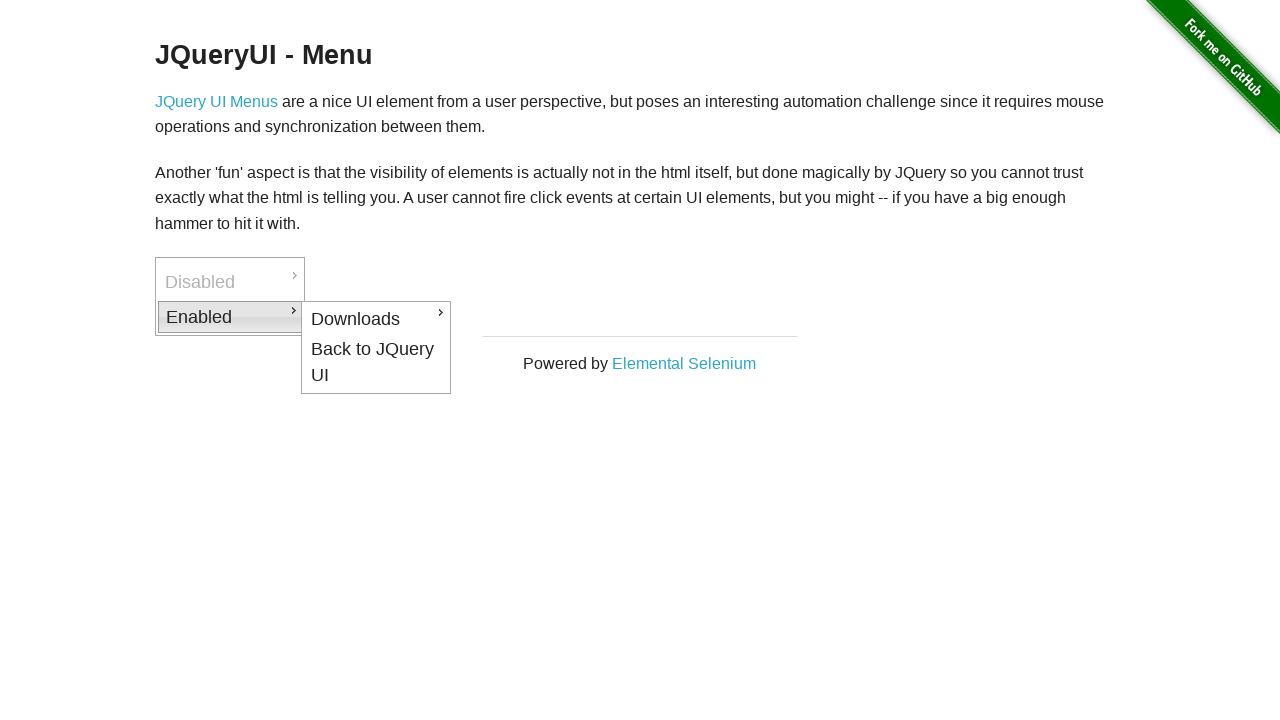

Clicked 'Downloads' submenu item at (376, 319) on #ui-id-4
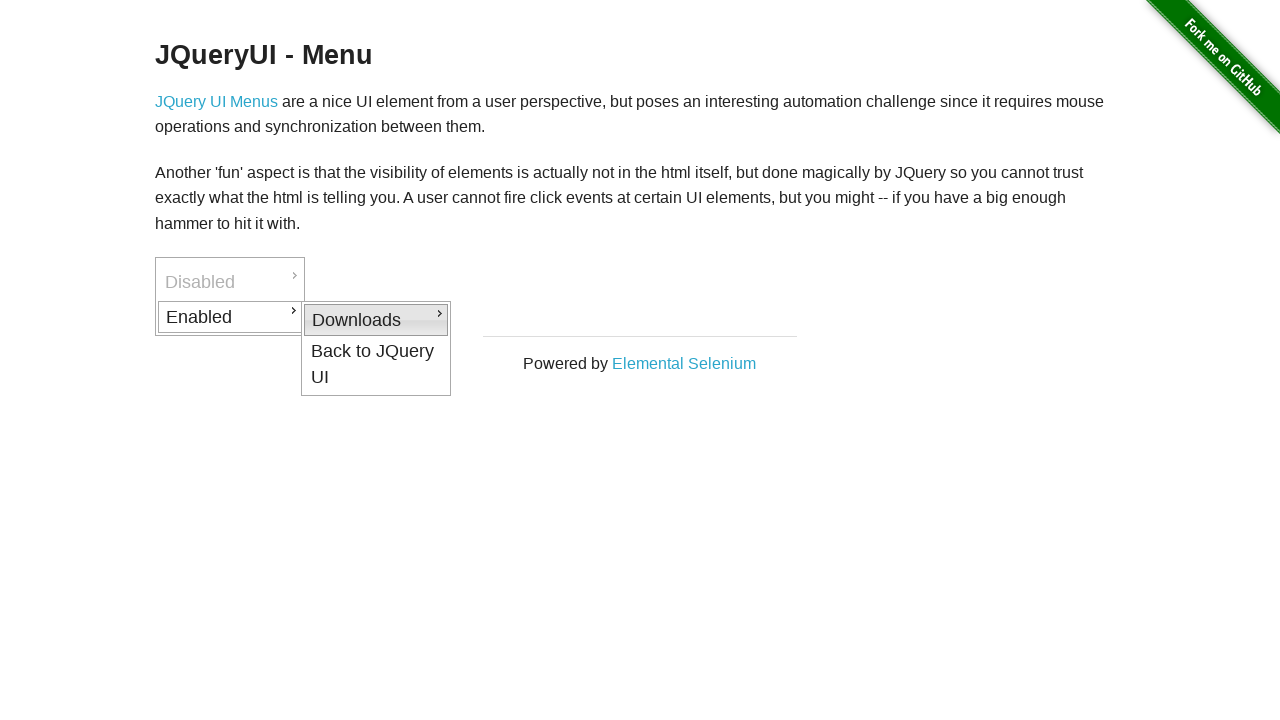

Waited for nested submenu to appear
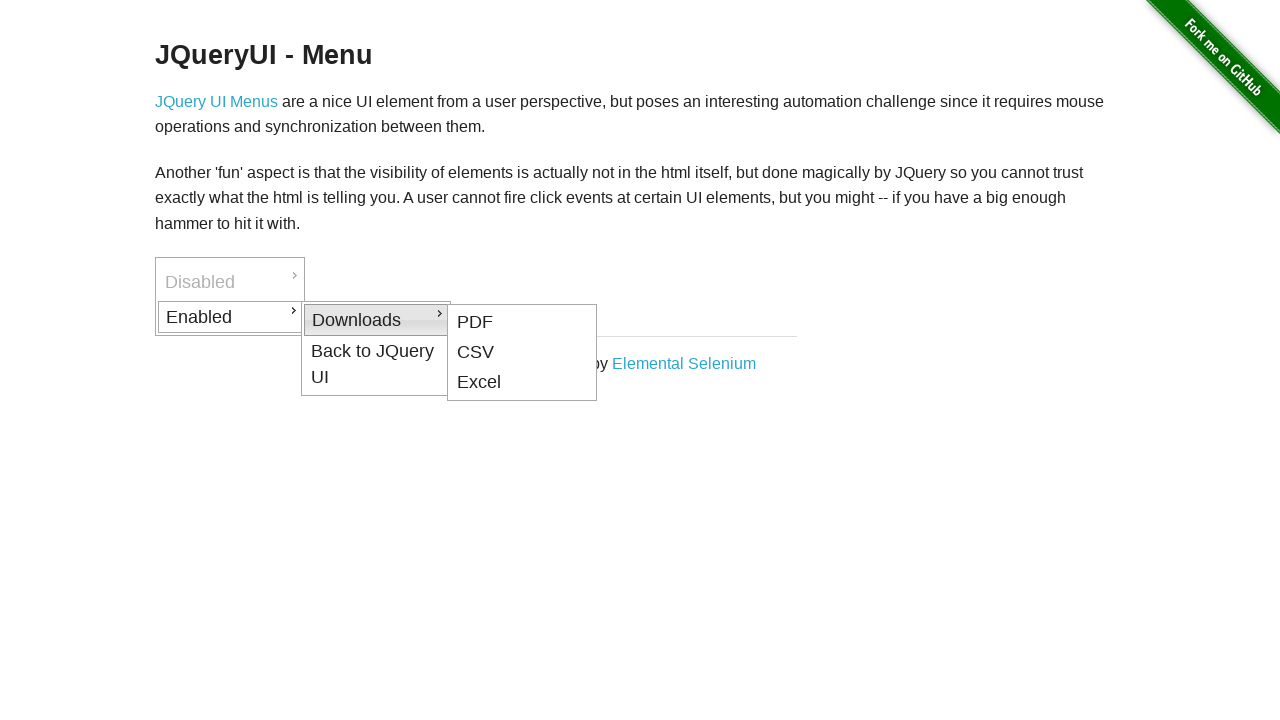

Clicked 'PDF' option to download file at (522, 322) on a[href='/download/jqueryui/menu/menu.pdf']
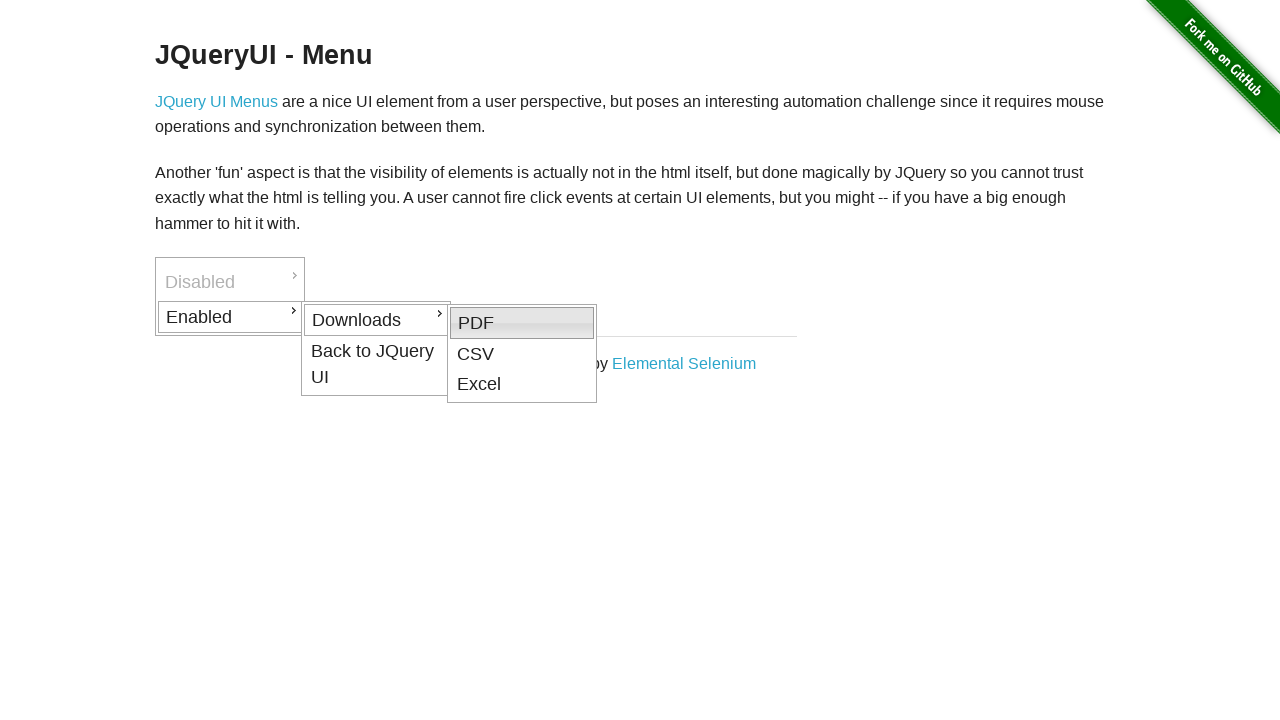

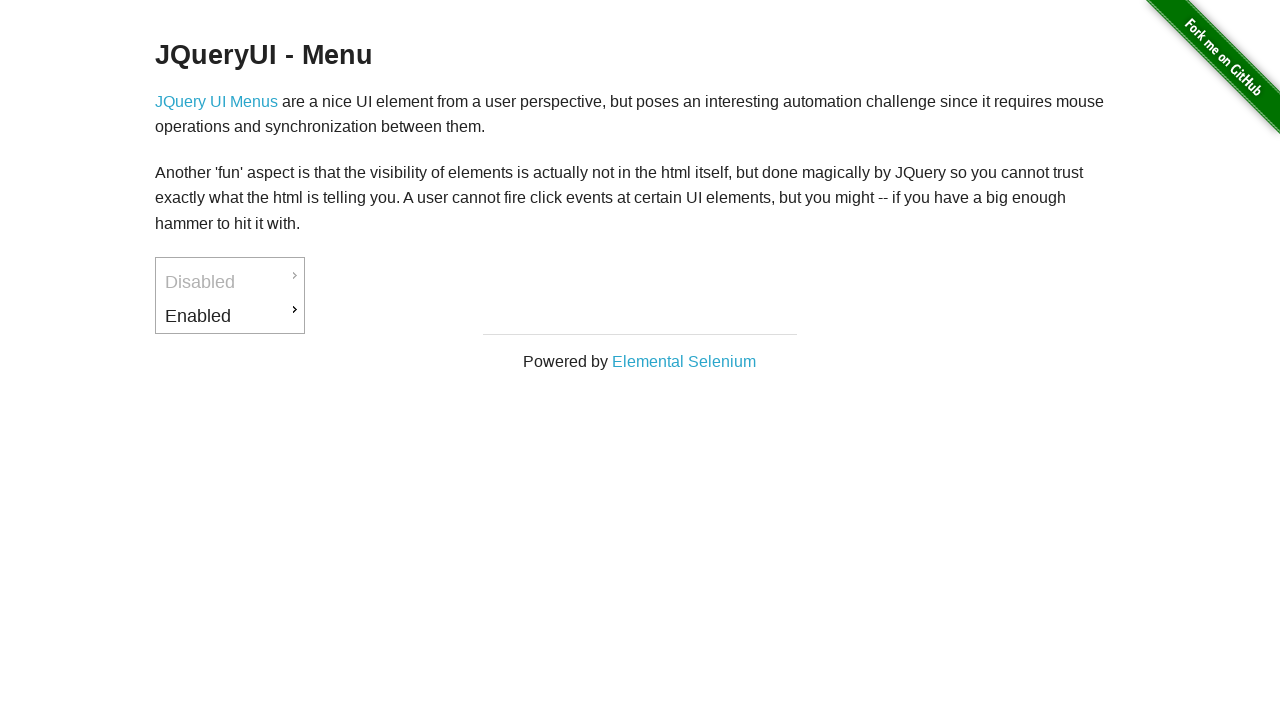